Tests right-click (context click) on an element and verifies the element shows "context-clicked" status

Starting URL: https://www.selenium.dev/selenium/web/mouse_interaction.html

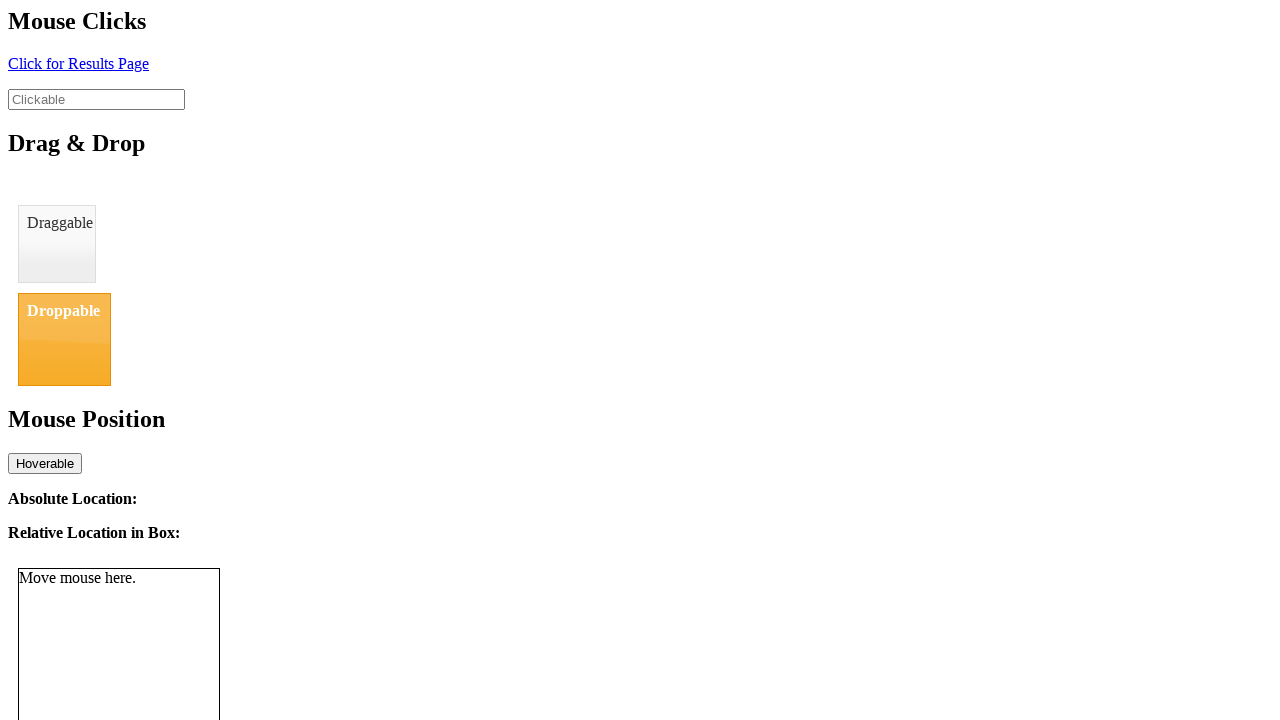

Navigated to mouse interaction test page
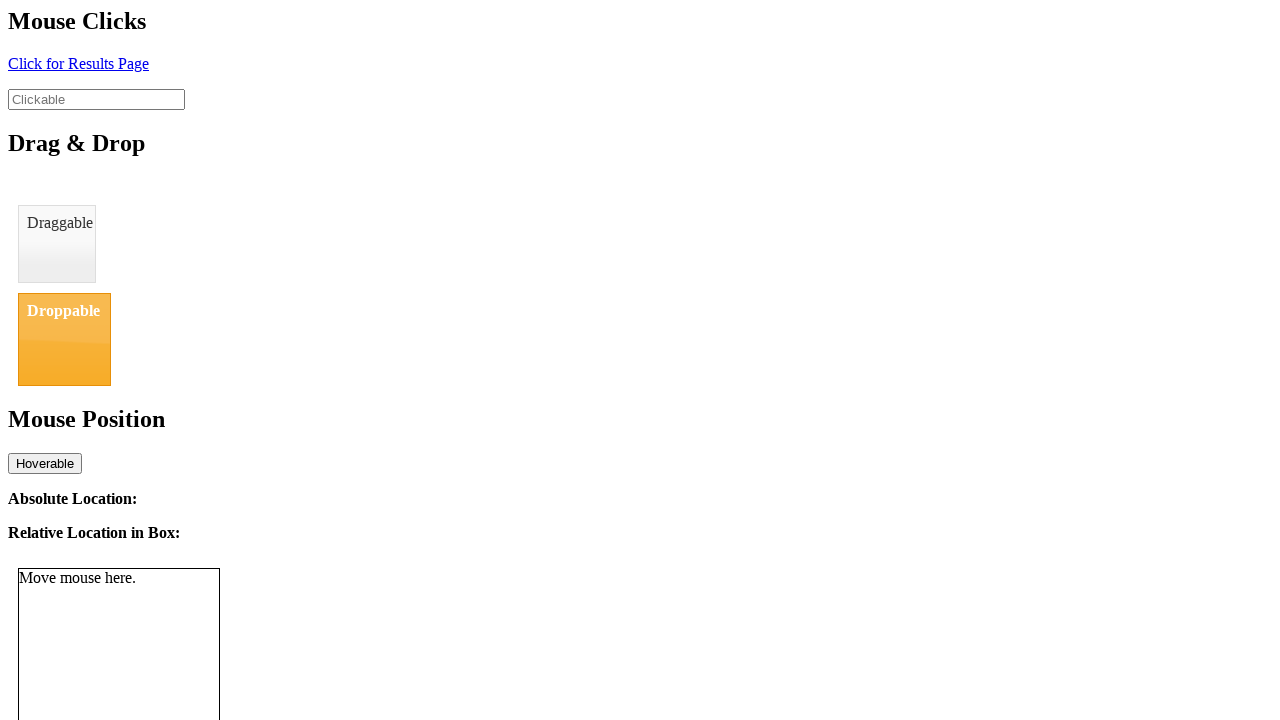

Right-clicked on the clickable element at (96, 99) on #clickable
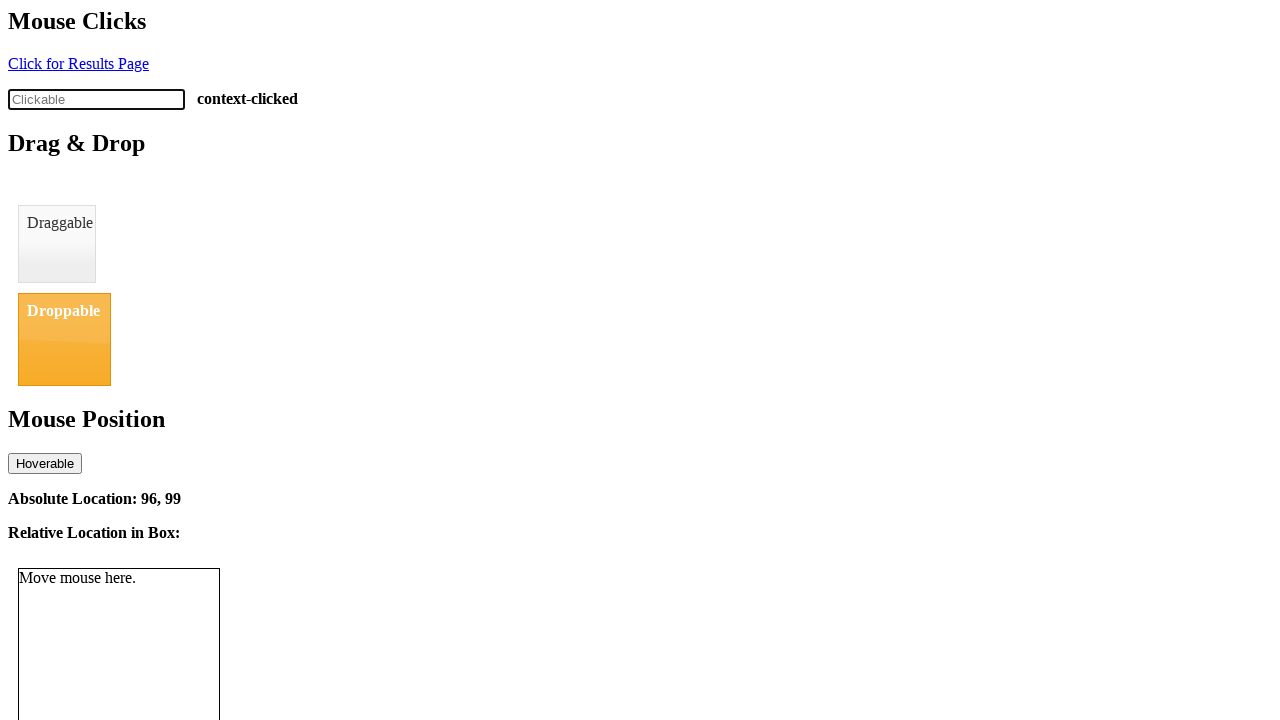

Verified element shows 'context-clicked' status after right-click
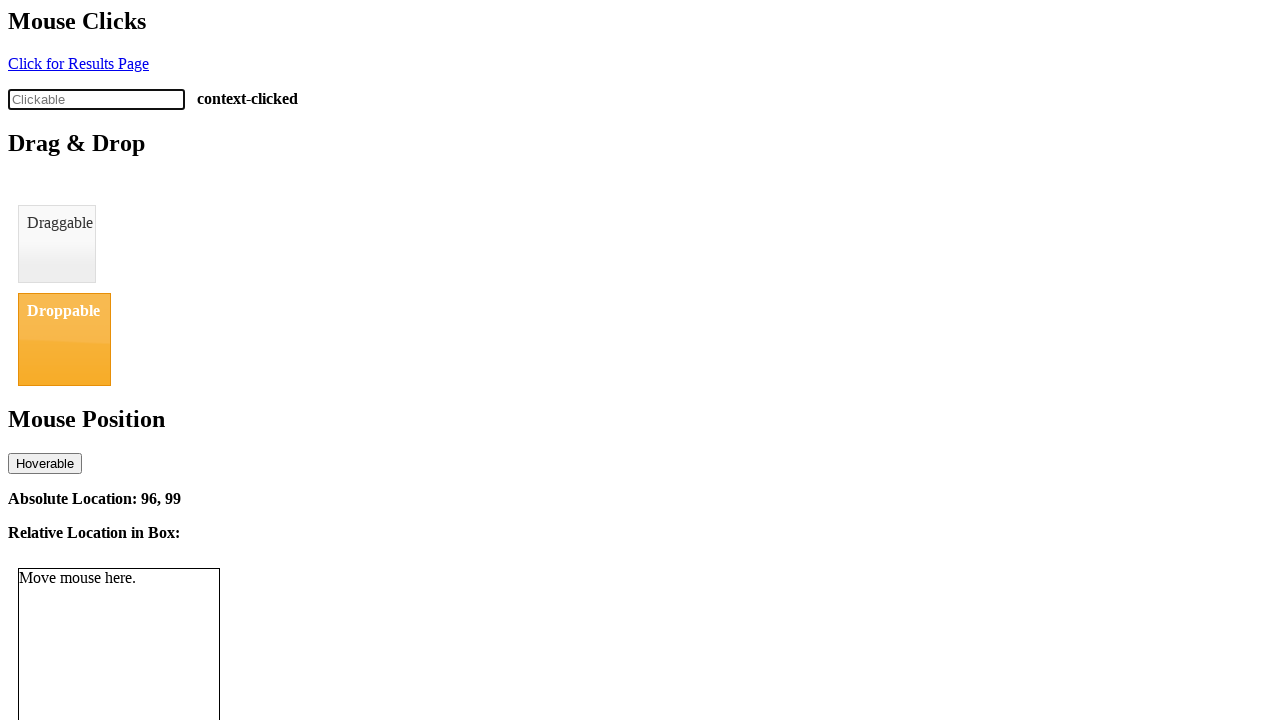

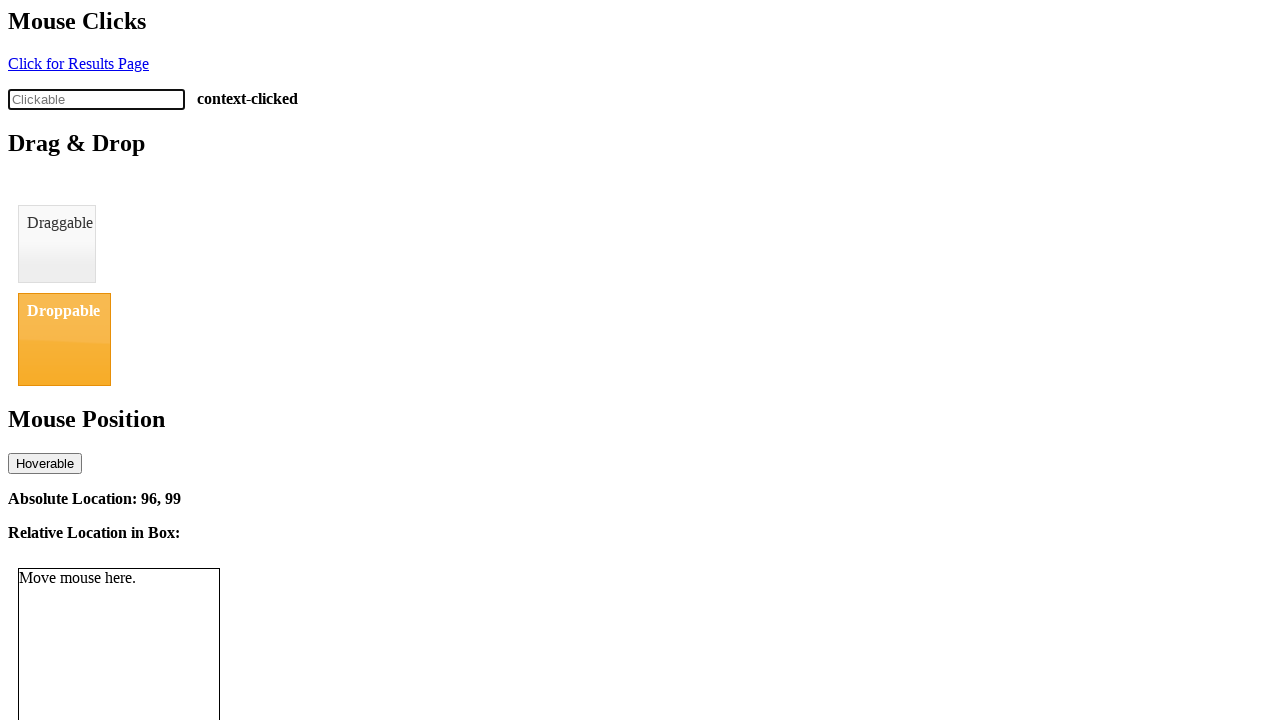